Tests clicking an alert button and handling the JavaScript alert popup by getting its text

Starting URL: http://omayo.blogspot.com/

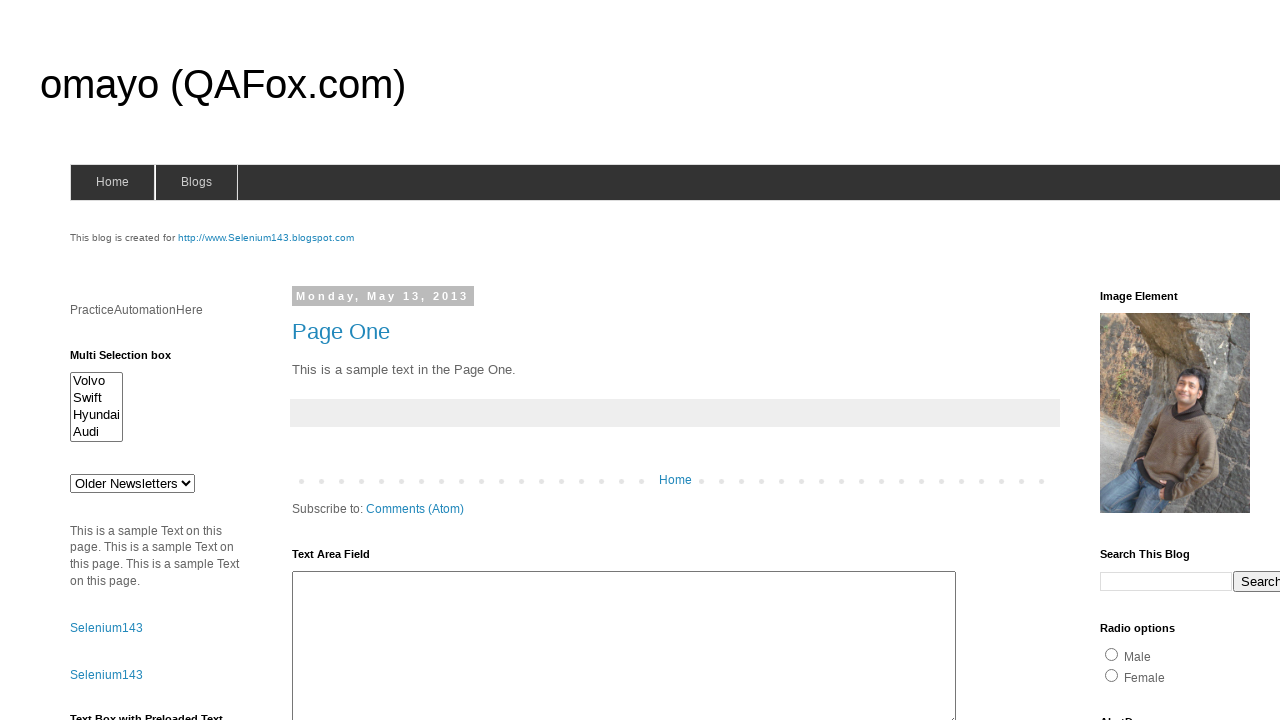

Clicked the alert button at (1154, 361) on xpath=//body//div[@class='column-right-outer']//input[@id='alert1']
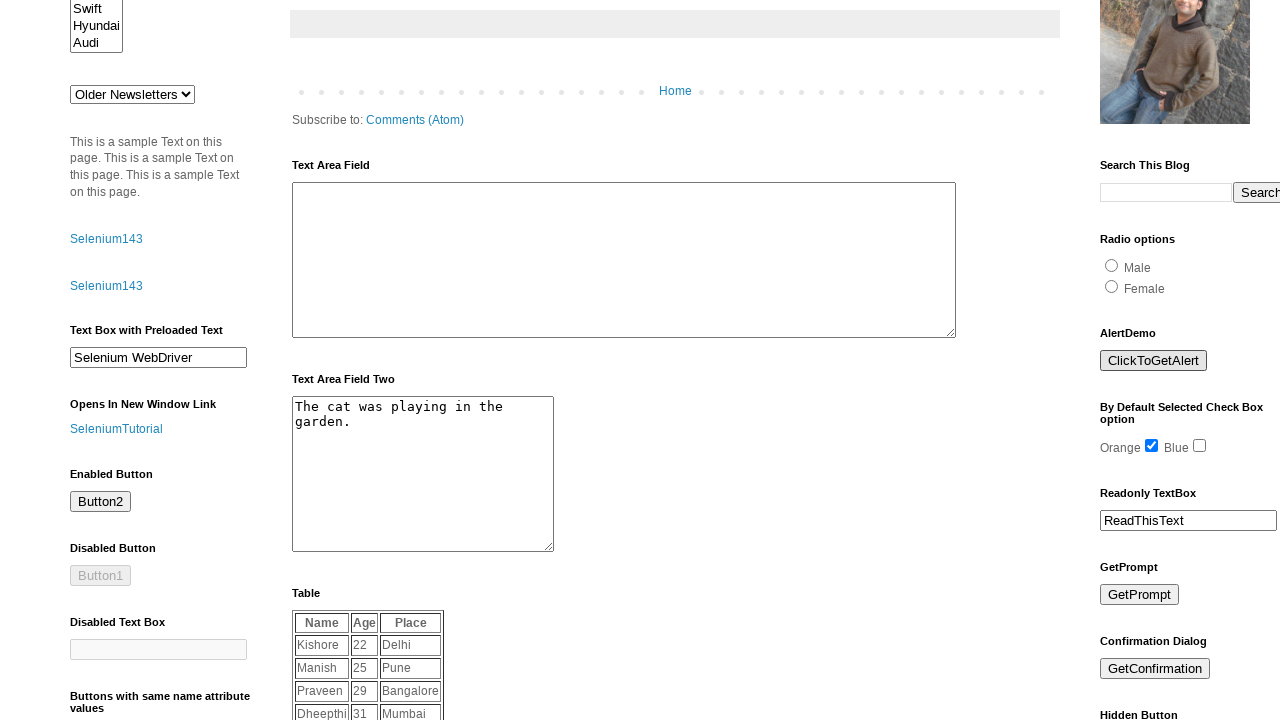

Set up dialog handler to accept JavaScript alert popup
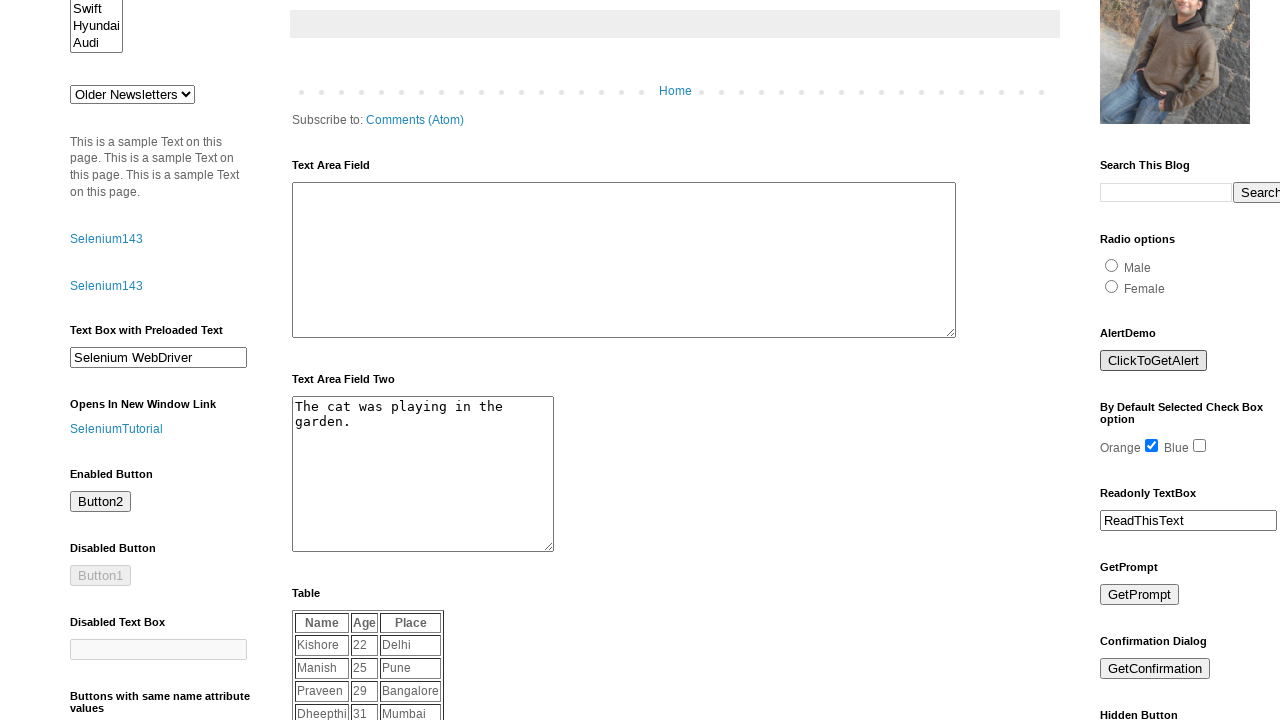

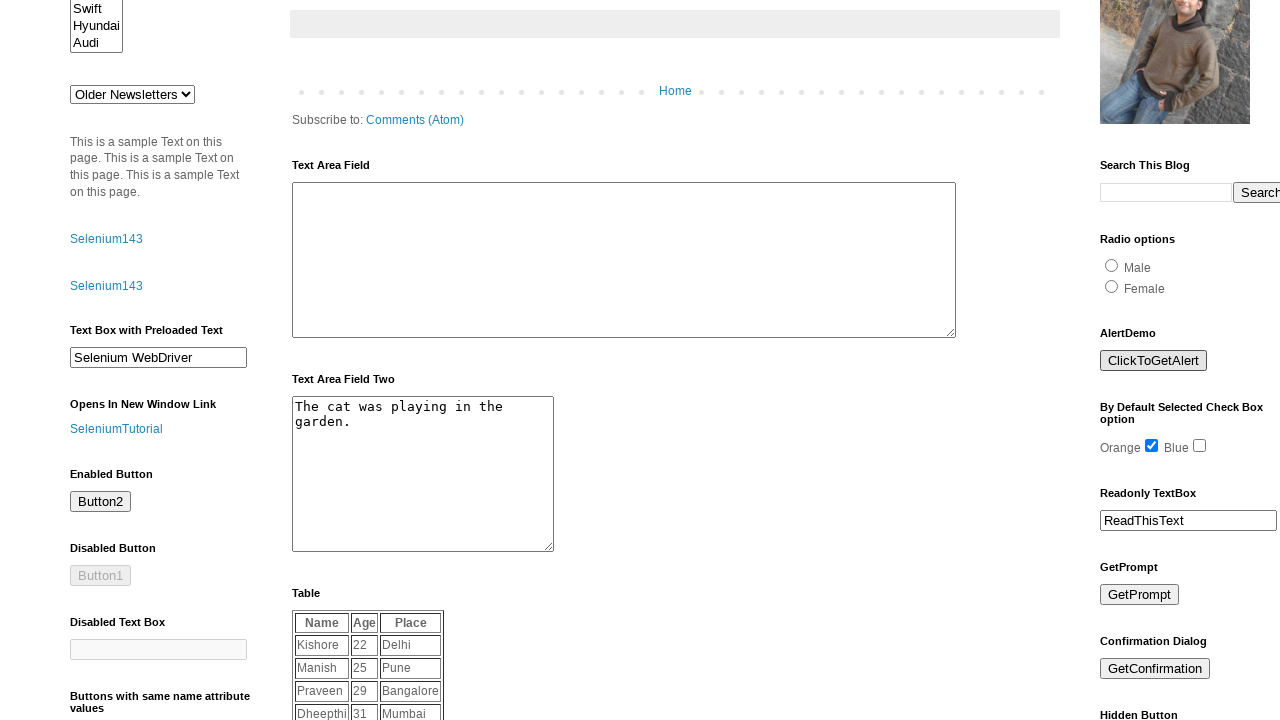